Launches the Bajaj Auto website and verifies it loads successfully

Starting URL: https://www.bajajauto.com/

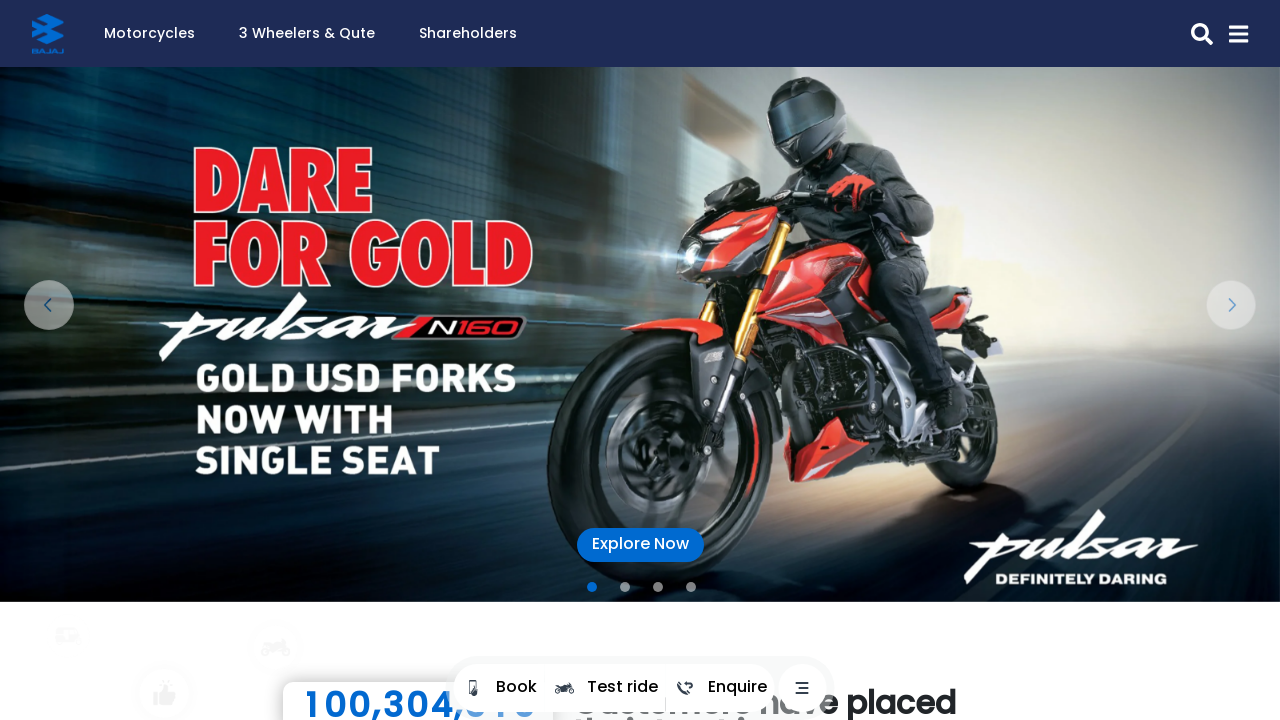

Navigated to Bajaj Auto website
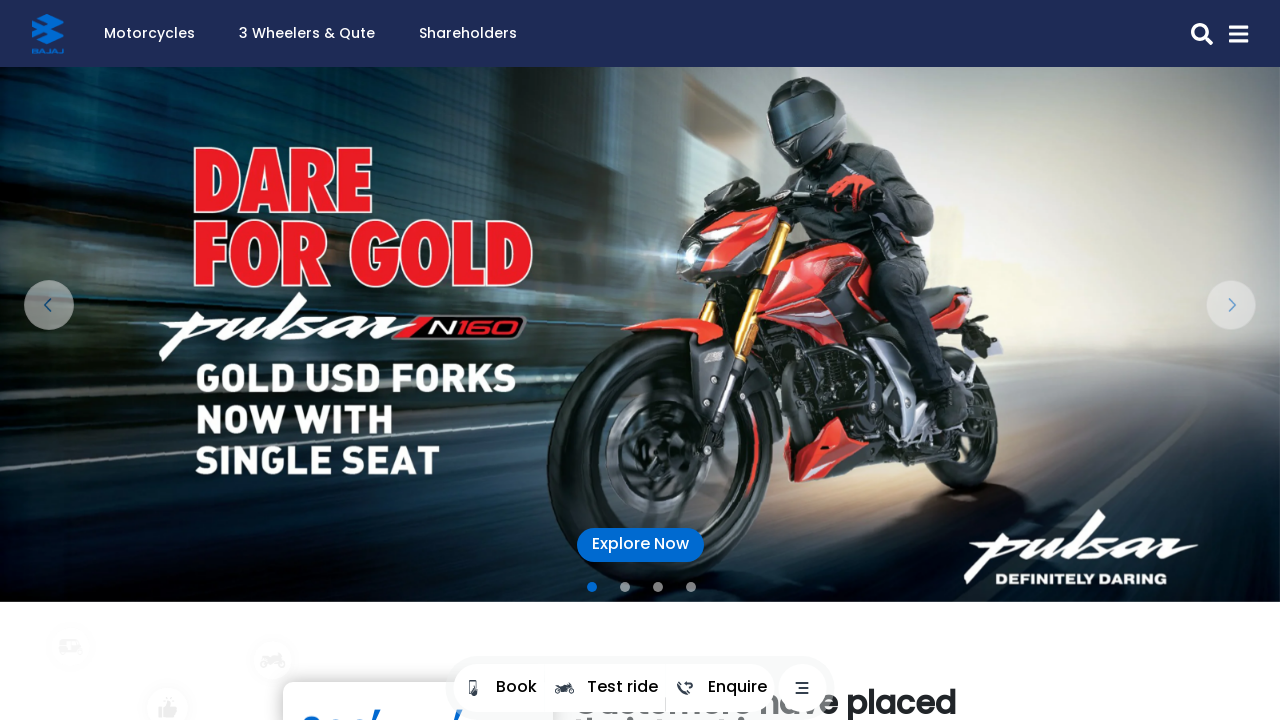

Page DOM content loaded completely
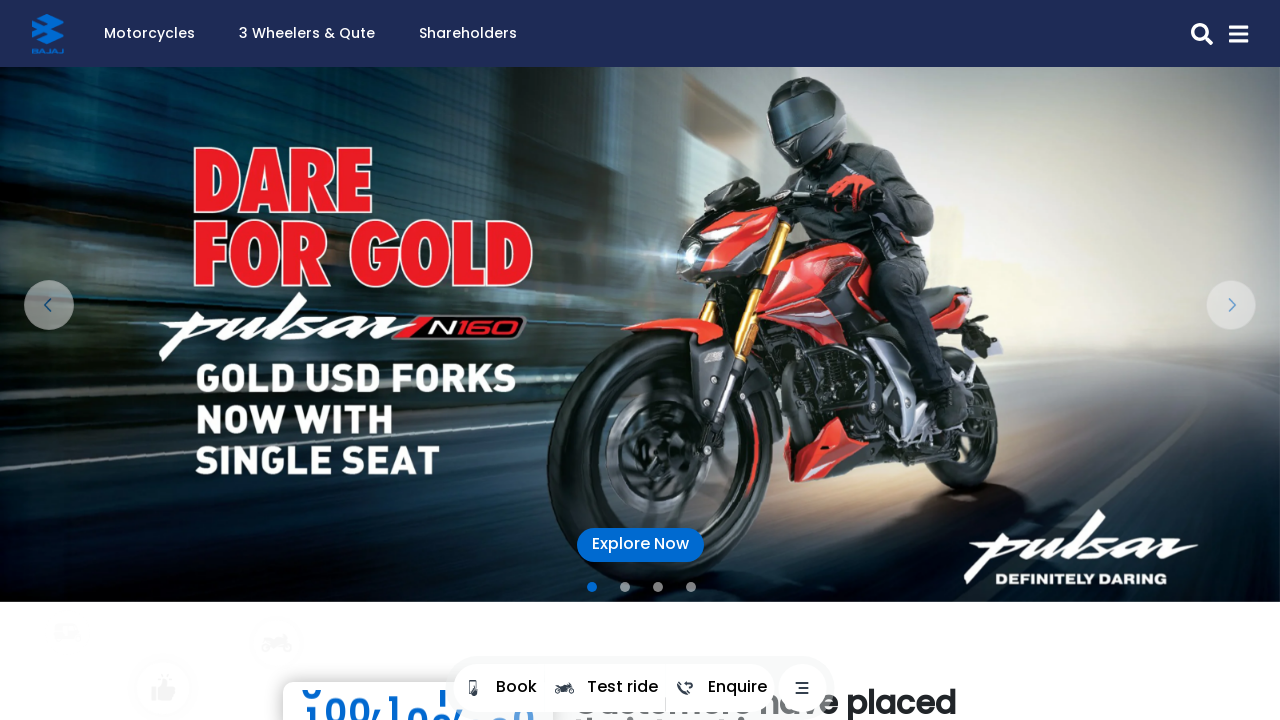

Verified page title exists
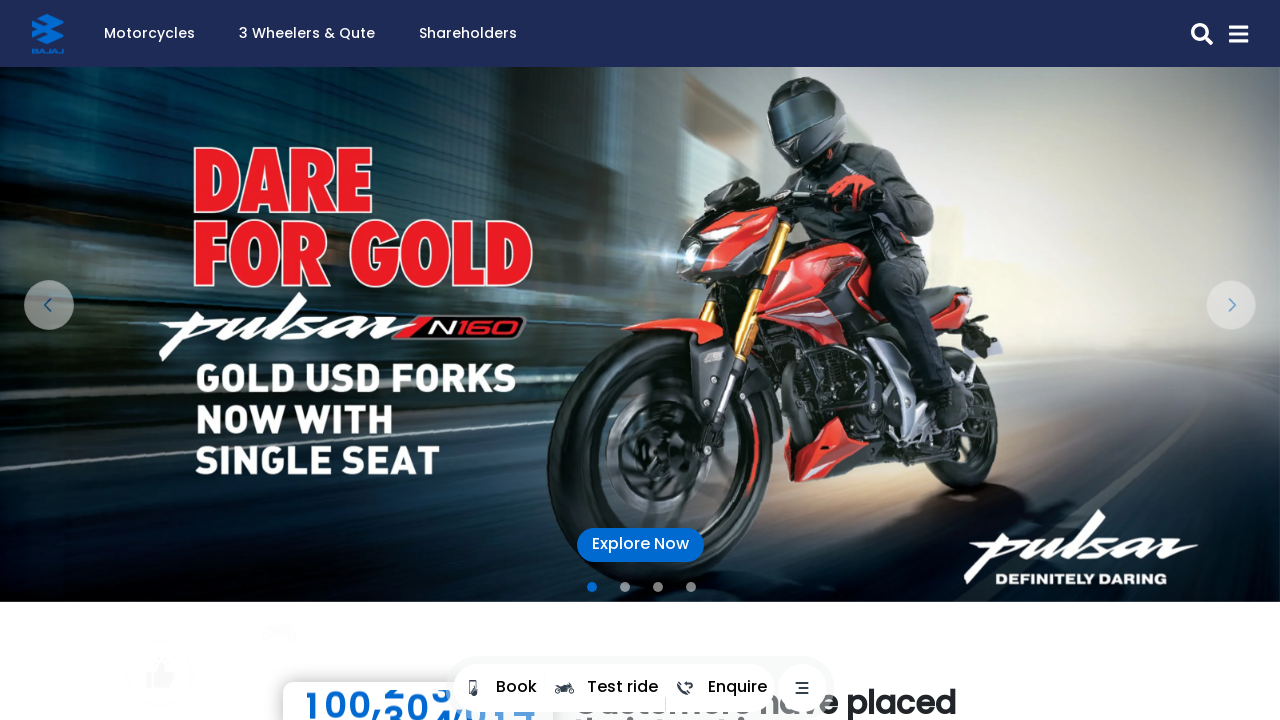

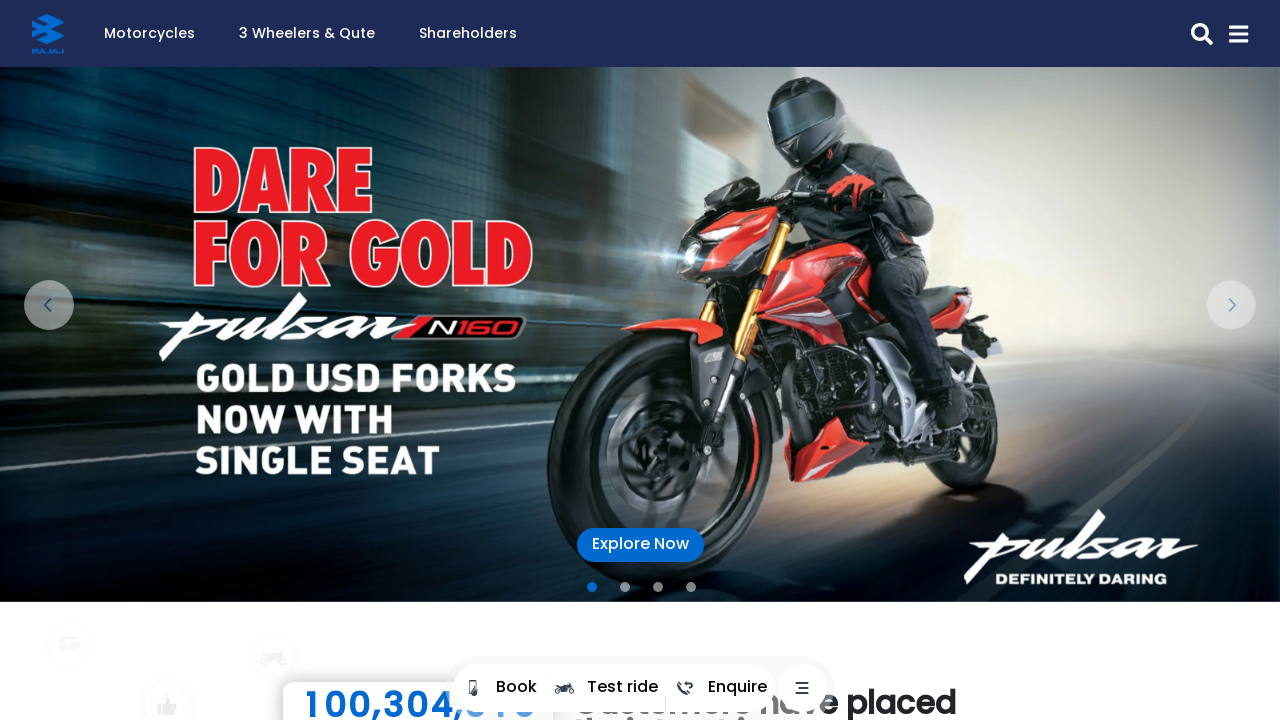